Tests keyboard input by typing in a search bar and pressing Enter key

Starting URL: http://omayo.blogspot.com

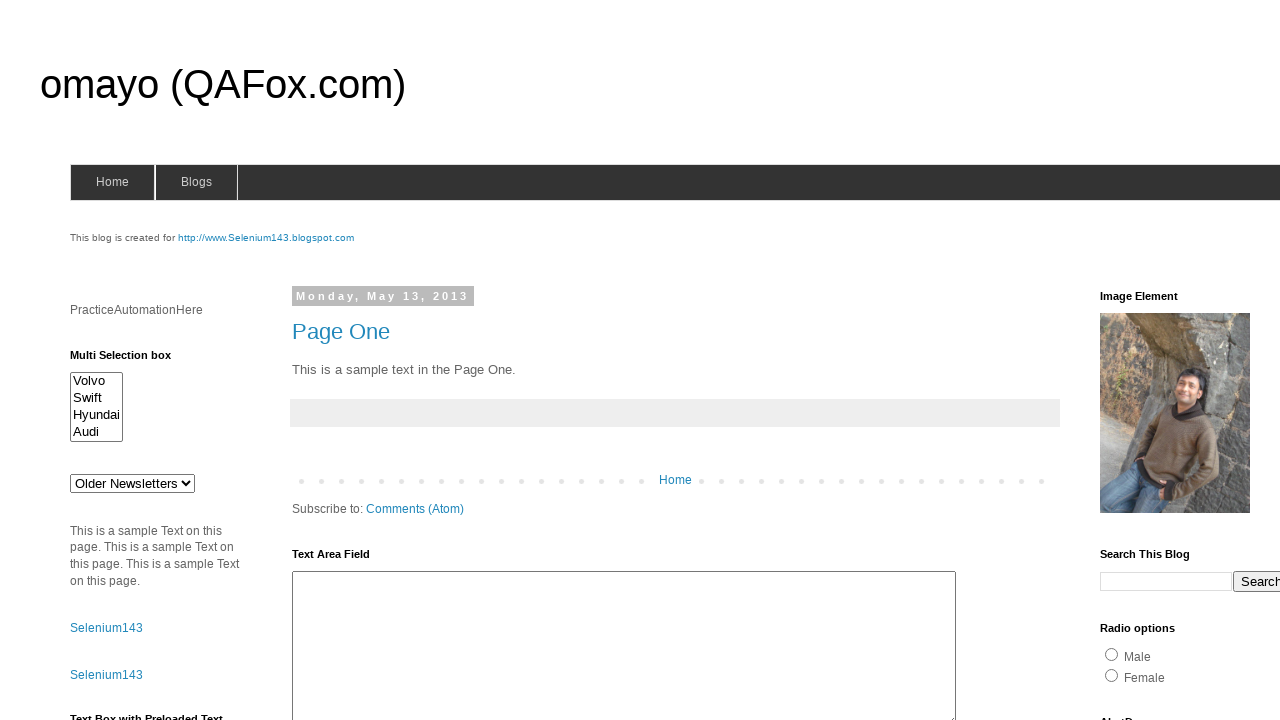

Typed 'Random' into the search bar on td.gsc-input > input
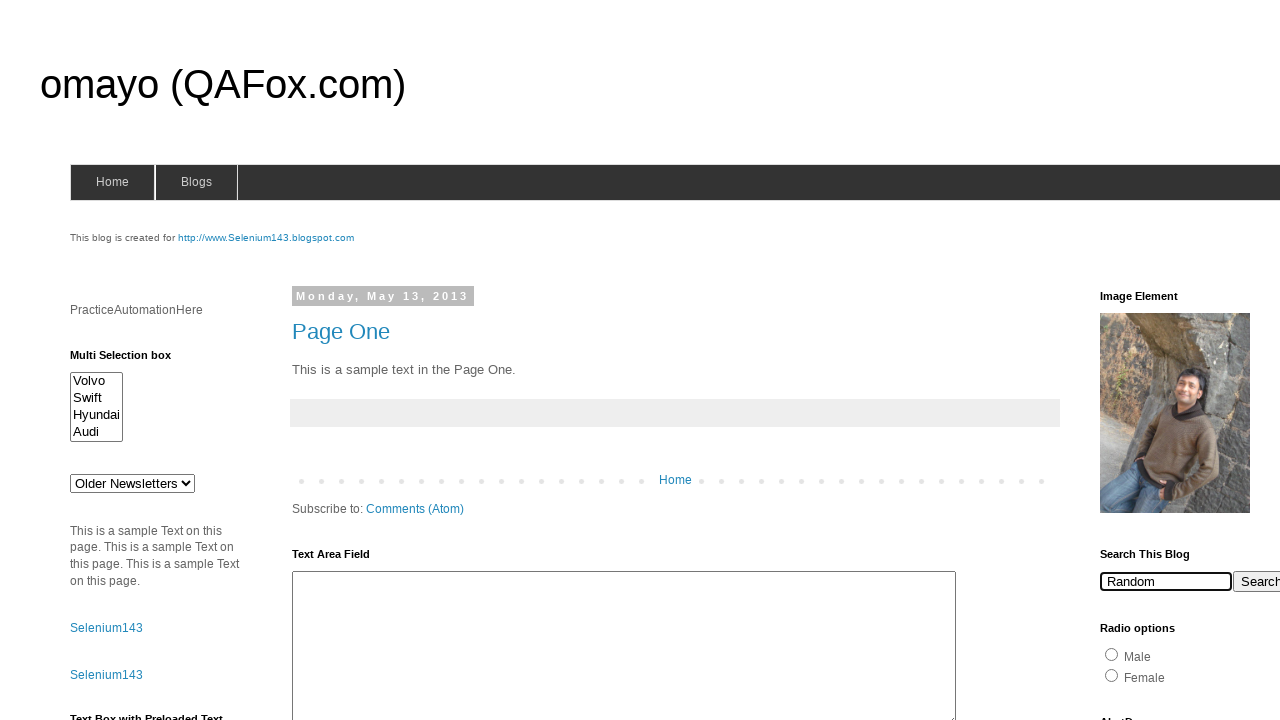

Pressed Enter key to submit search
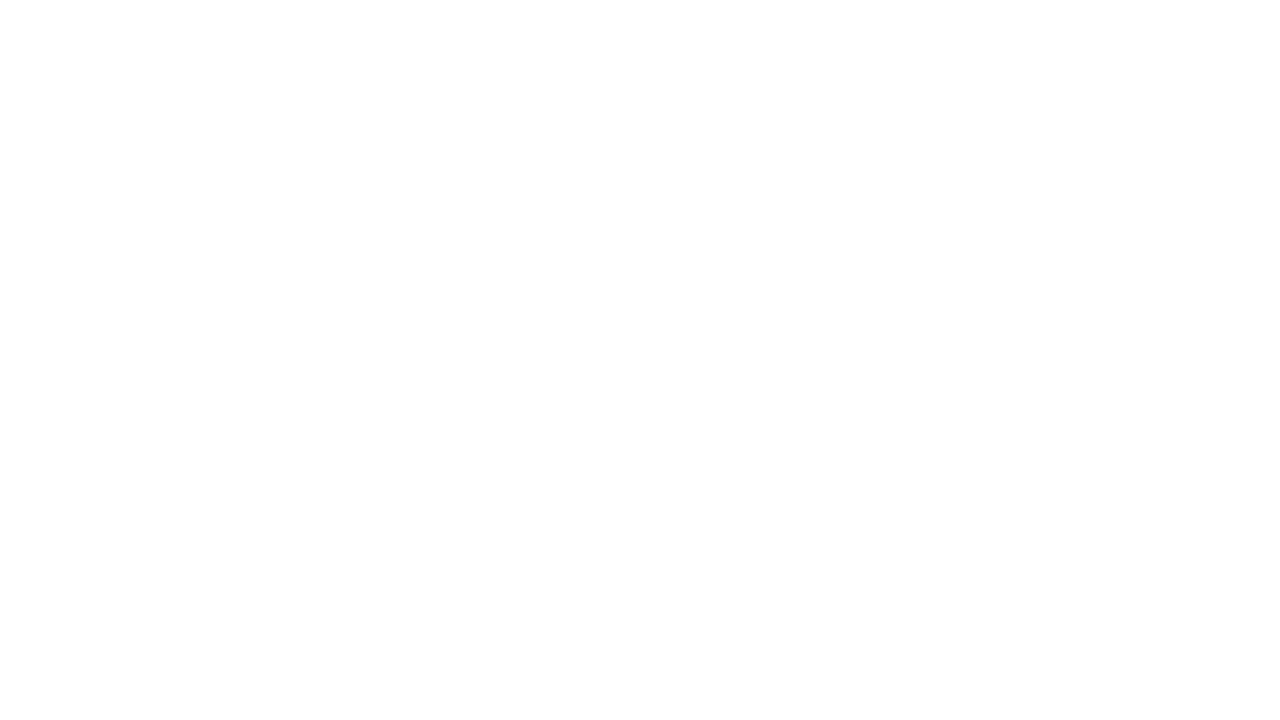

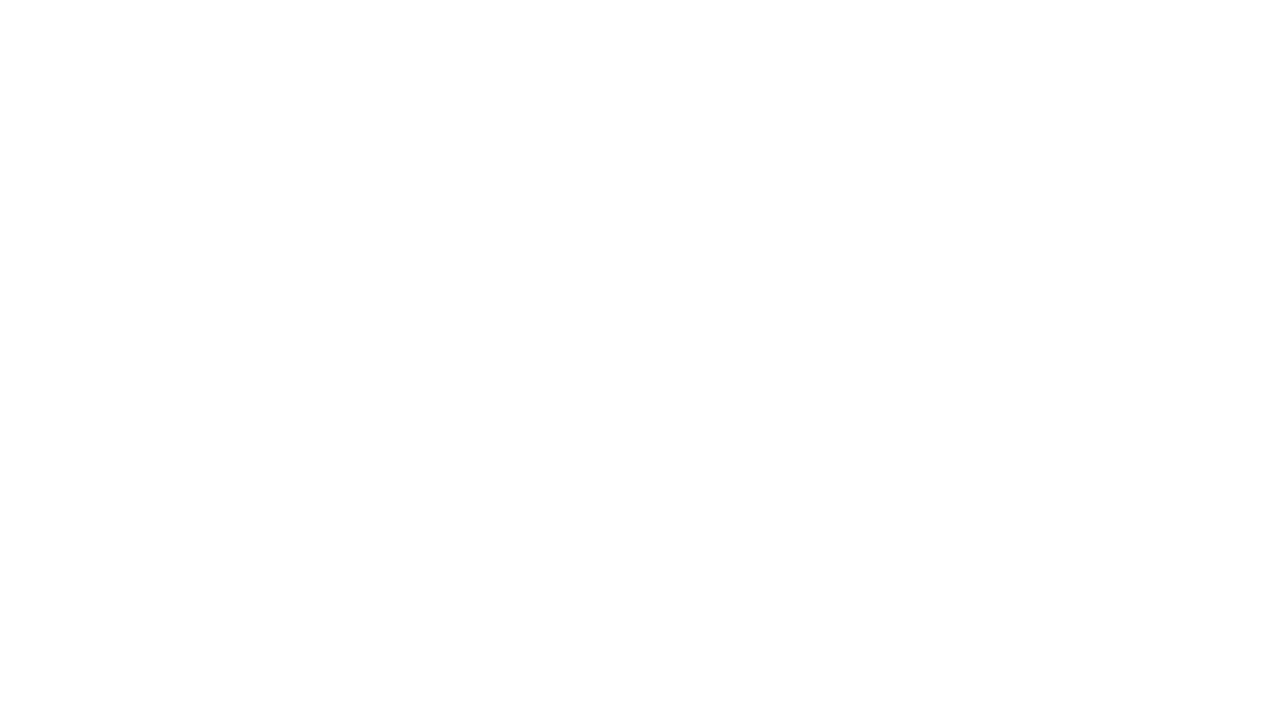